Tests mouse hover functionality across all main navigation menu items to verify menu interactions work correctly

Starting URL: https://shop.americantourister.com/

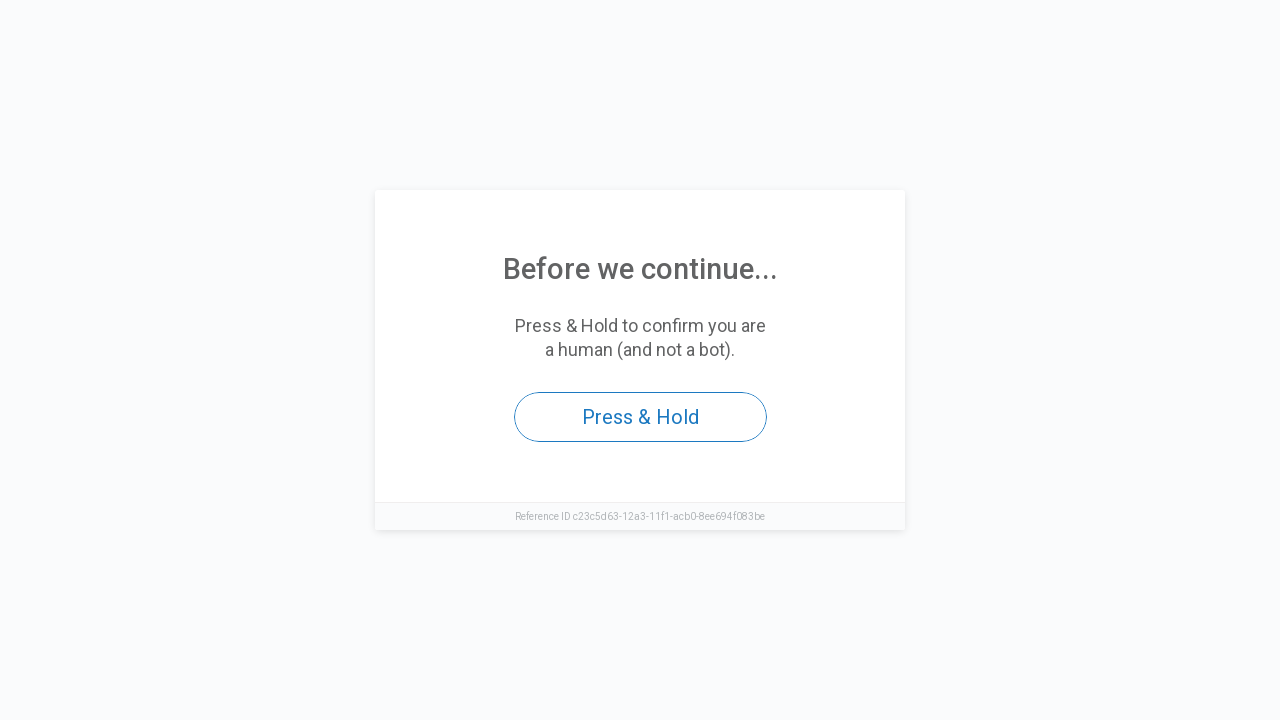

Navigated to American Tourister shop homepage
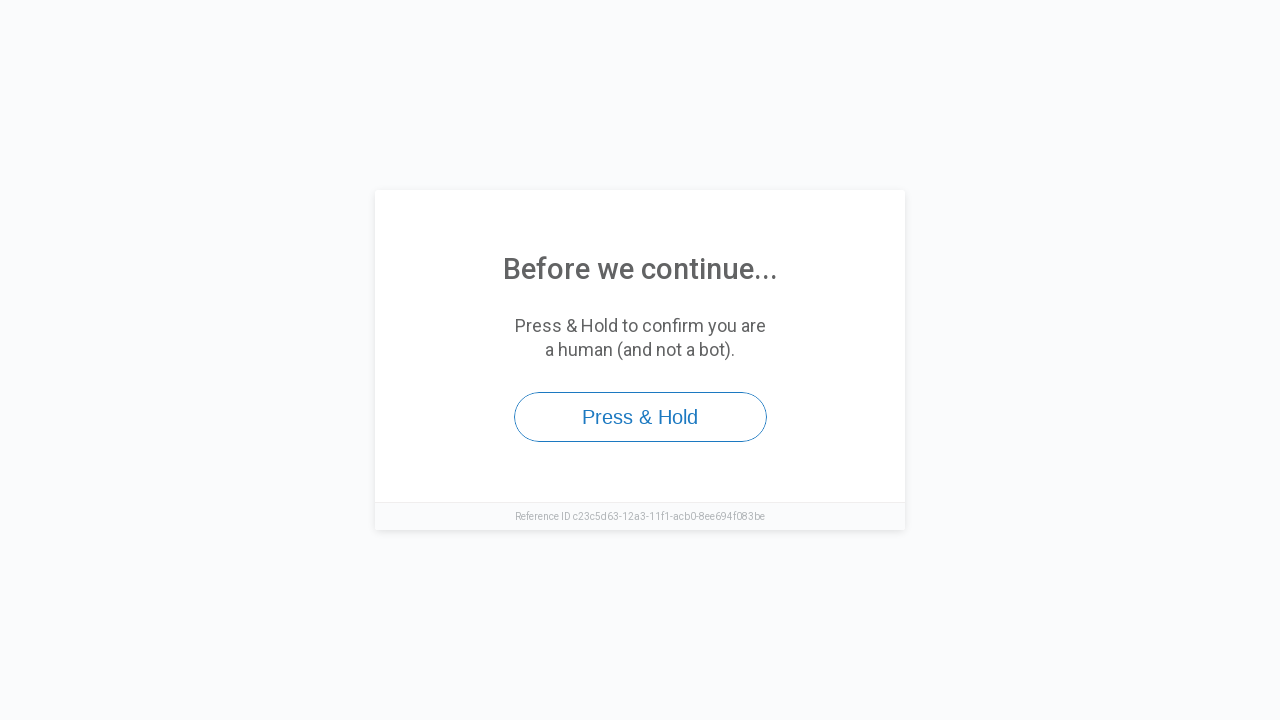

Located all main navigation menu items
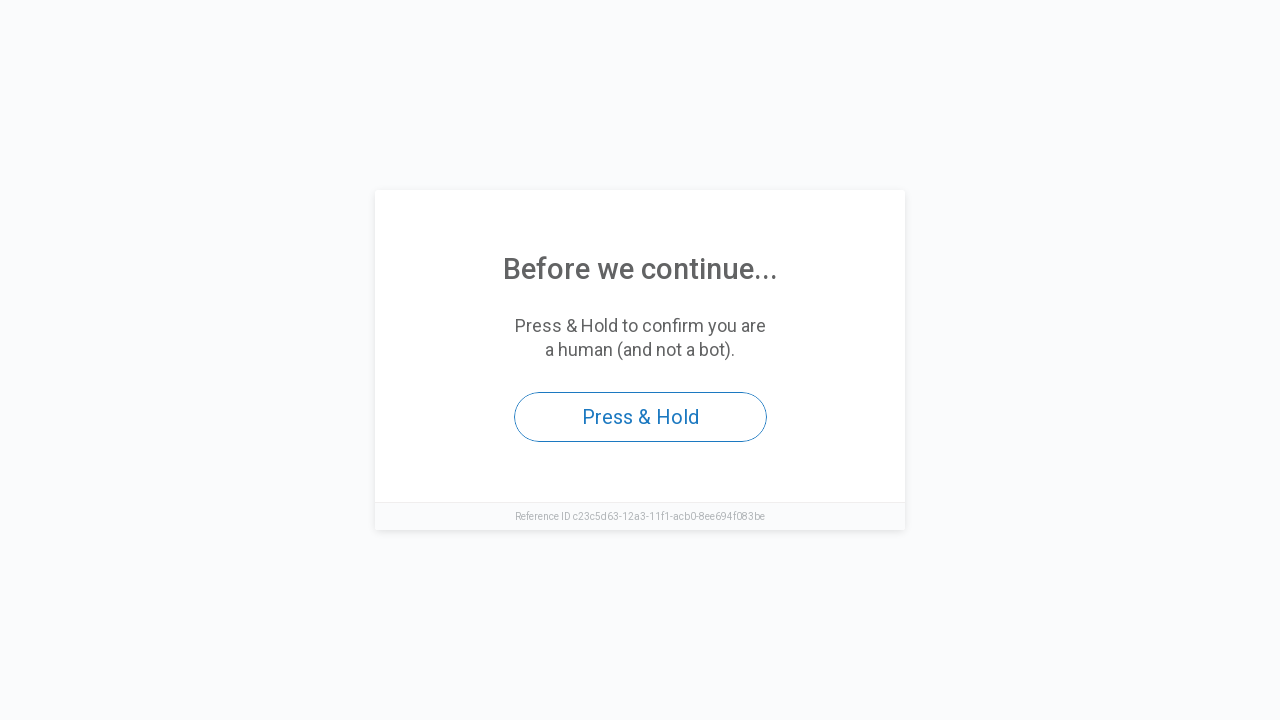

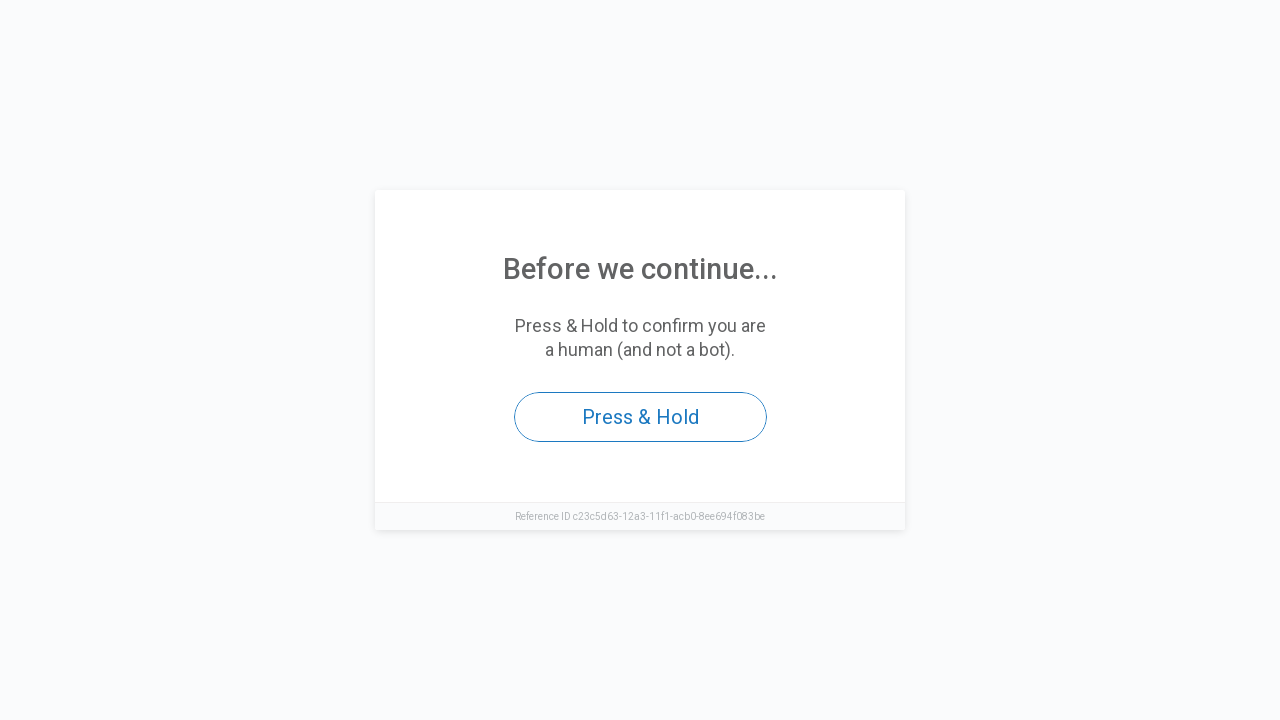